Tests clicking a button with a dynamic ID on the UI Testing Playground site by clicking the blue button three times in succession.

Starting URL: http://uitestingplayground.com/dynamicid/

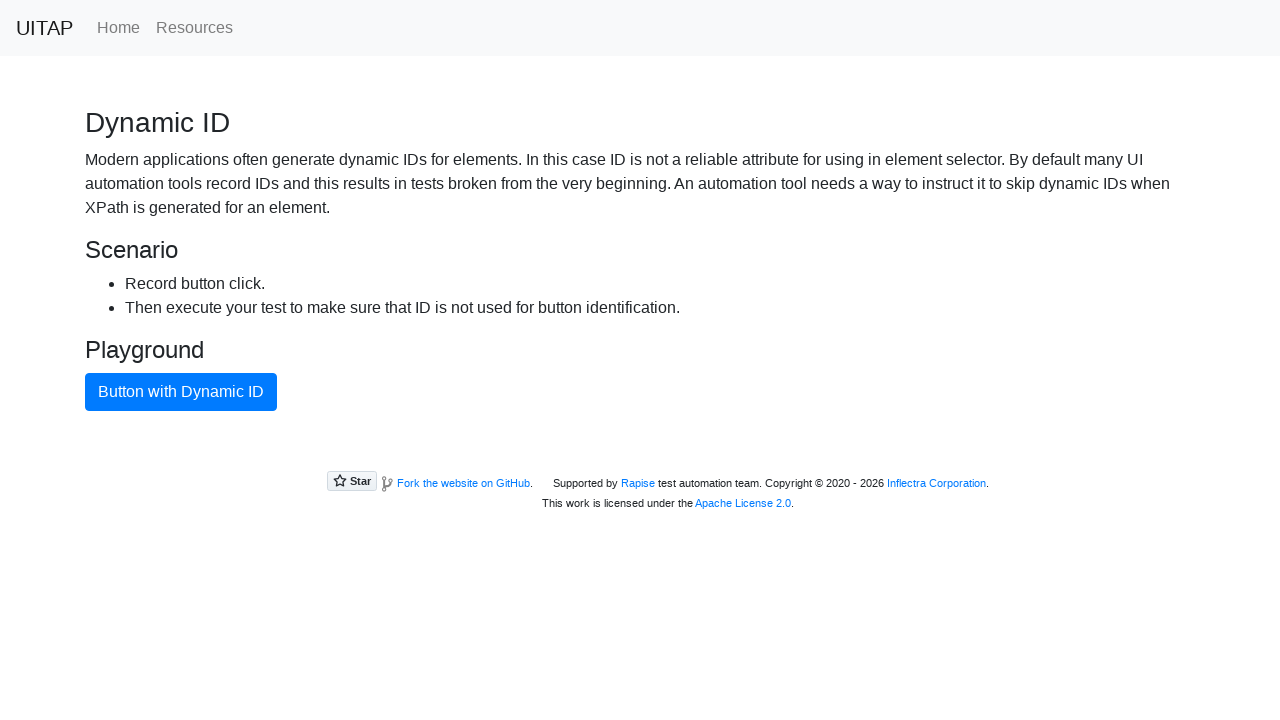

Clicked the blue button with dynamic ID at (181, 392) on button.btn
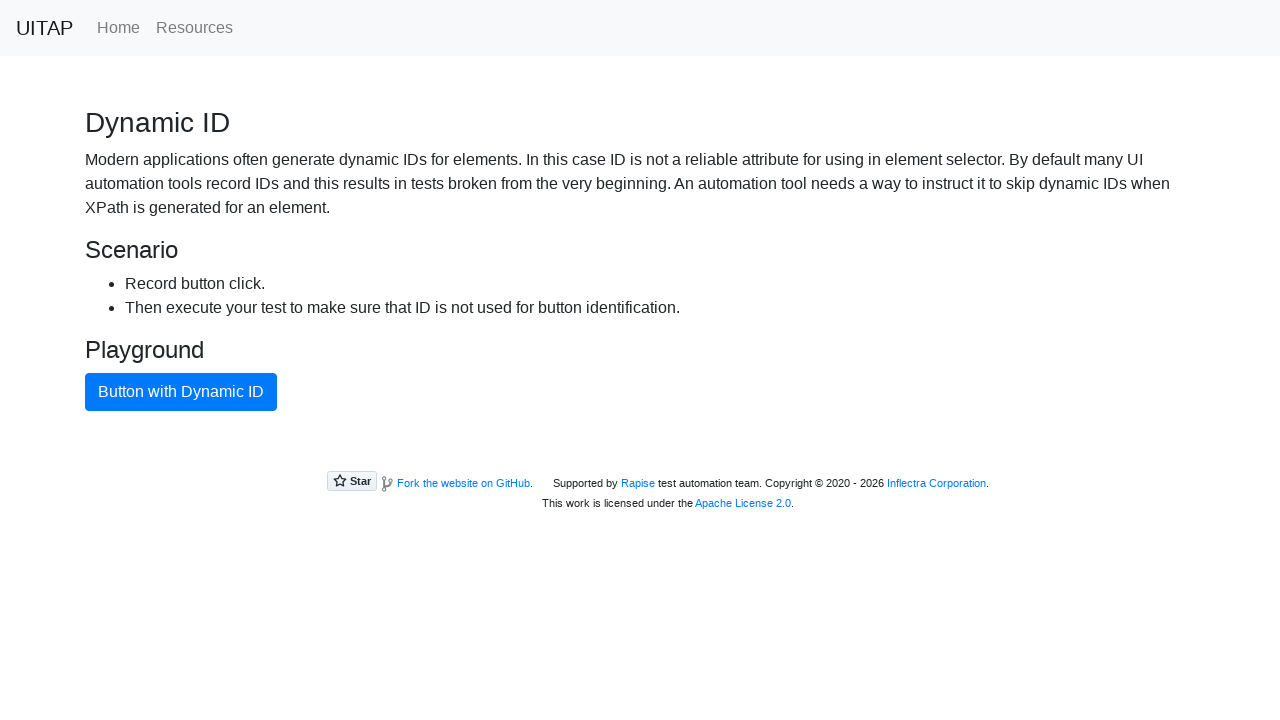

Waited 1 second for UI to respond
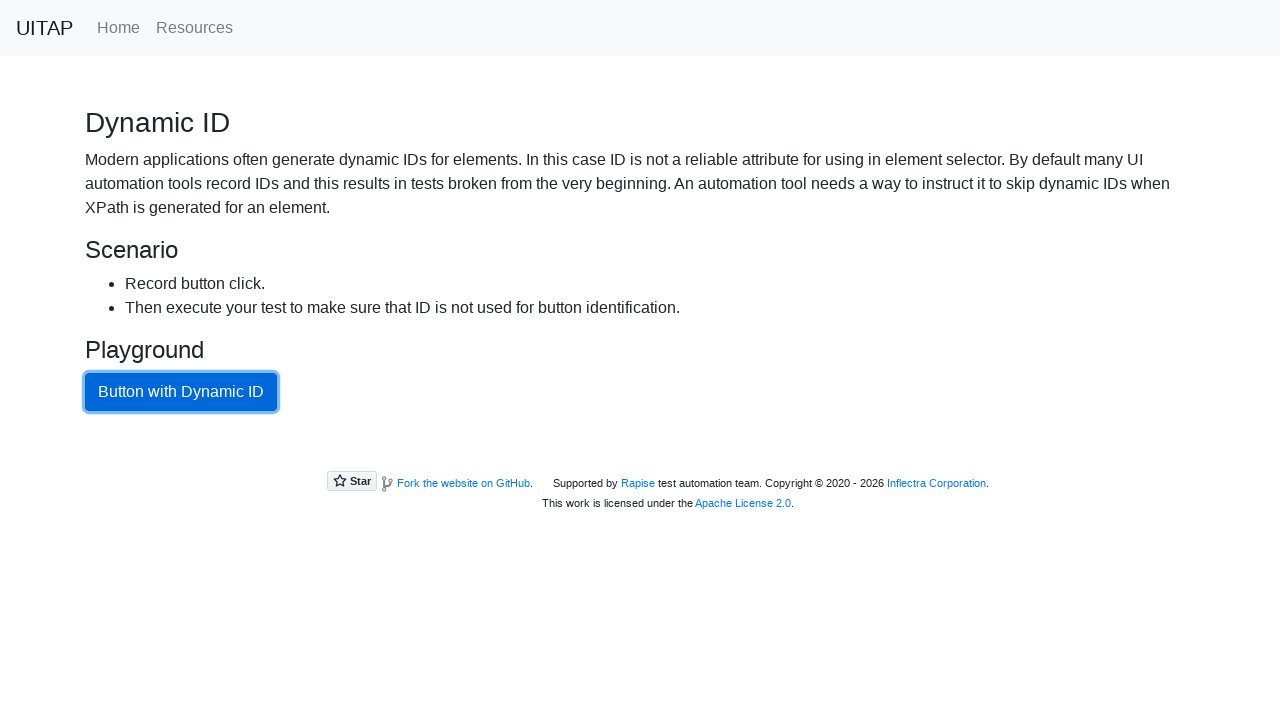

Clicked the blue button with dynamic ID at (181, 392) on button.btn
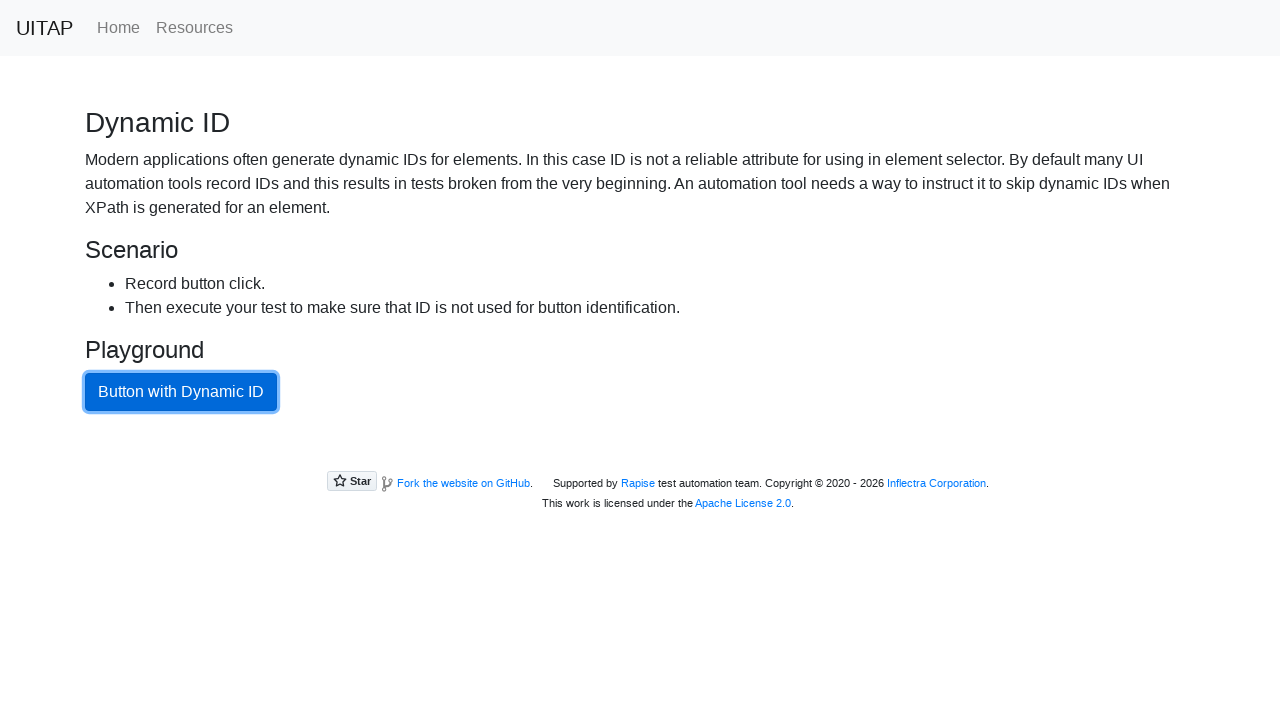

Waited 1 second for UI to respond
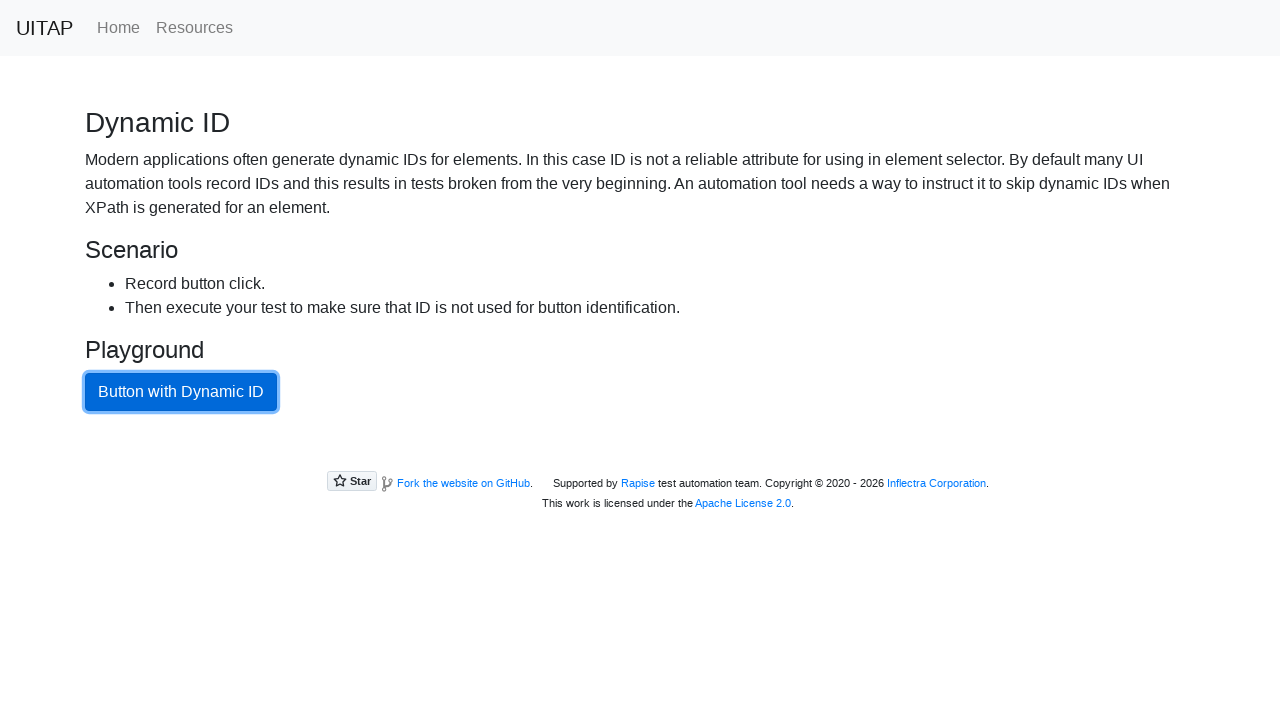

Clicked the blue button with dynamic ID at (181, 392) on button.btn
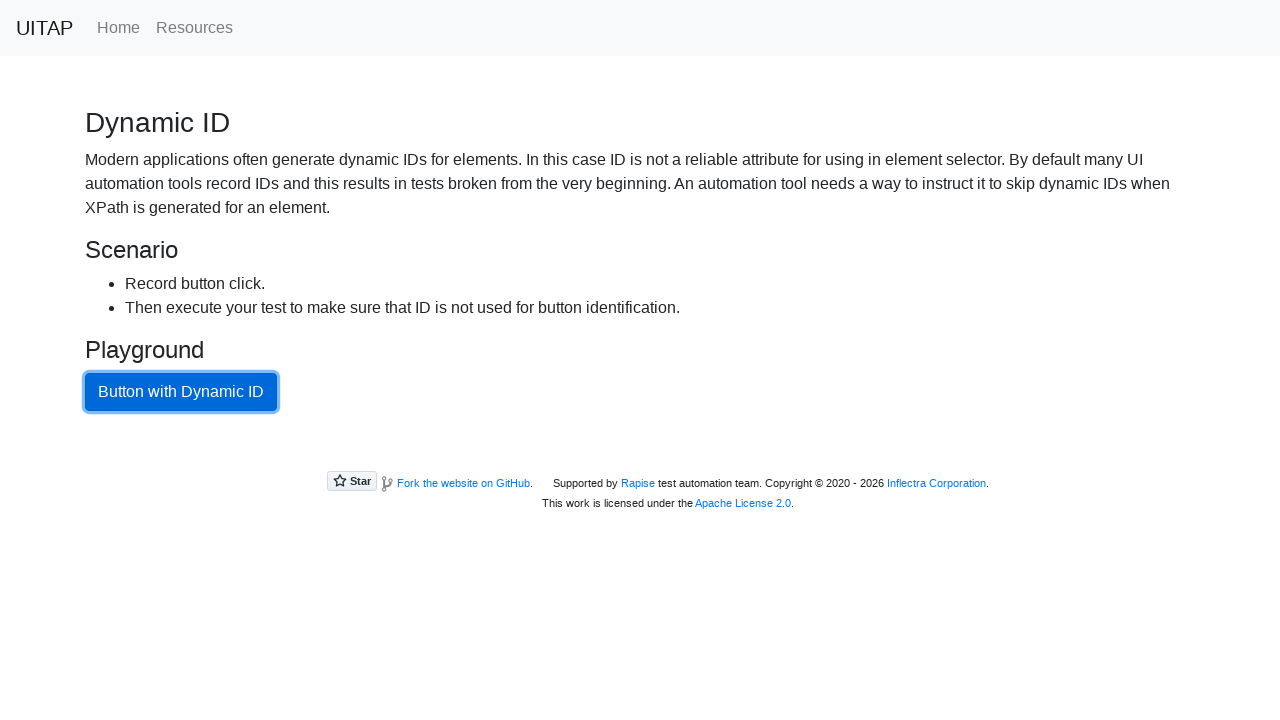

Waited 1 second for UI to respond
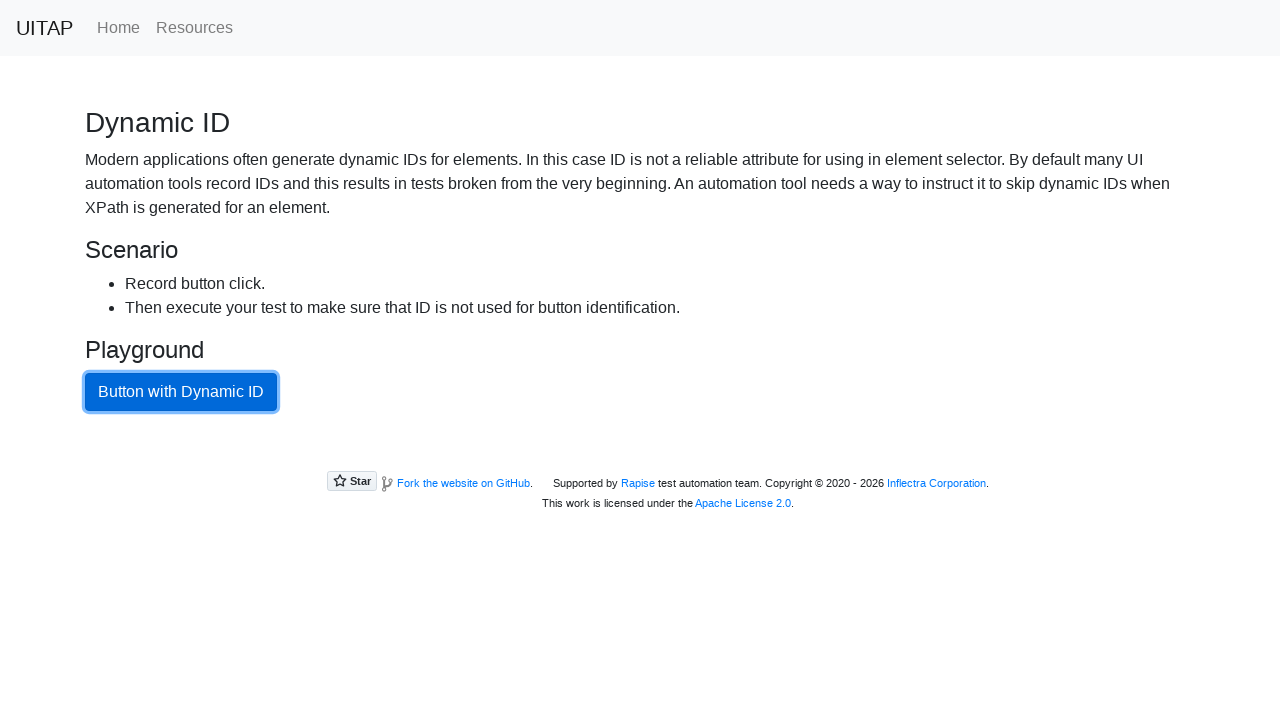

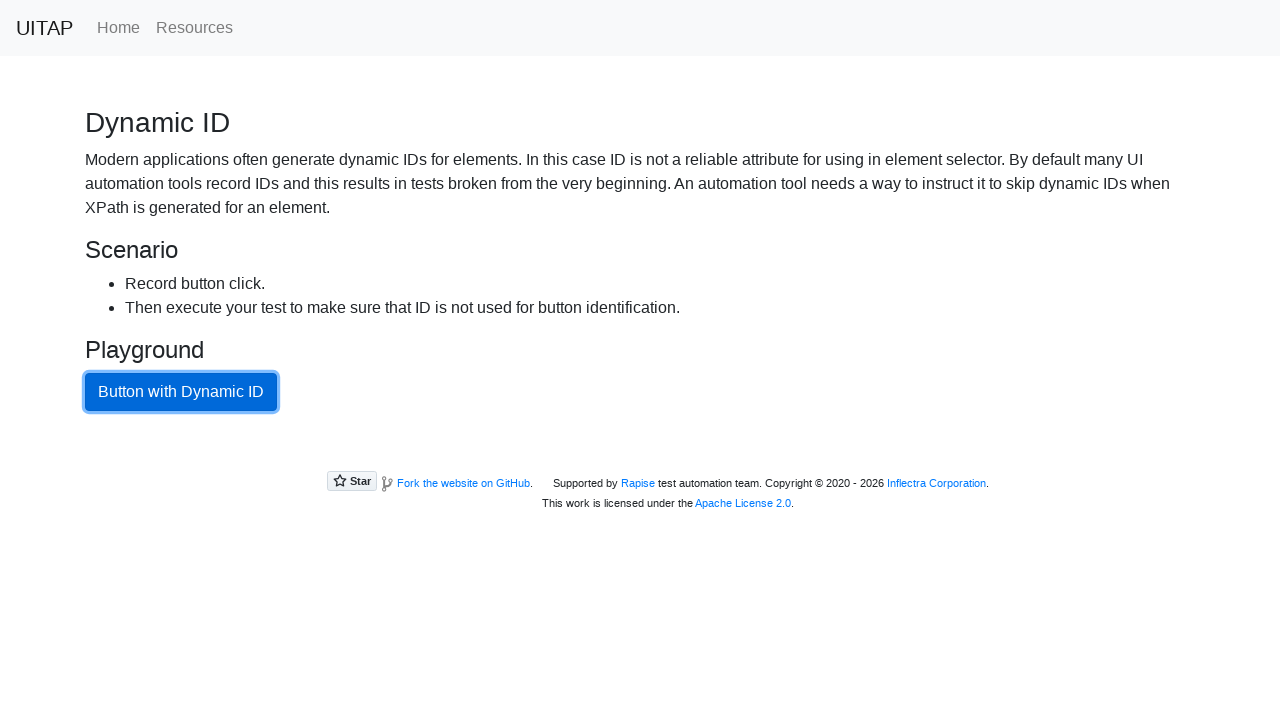